Tests a practice form by filling in personal information (name, email, phone, address), selecting a gender radio button, and clicking multiple checkboxes except the last one.

Starting URL: https://testautomationpractice.blogspot.com/

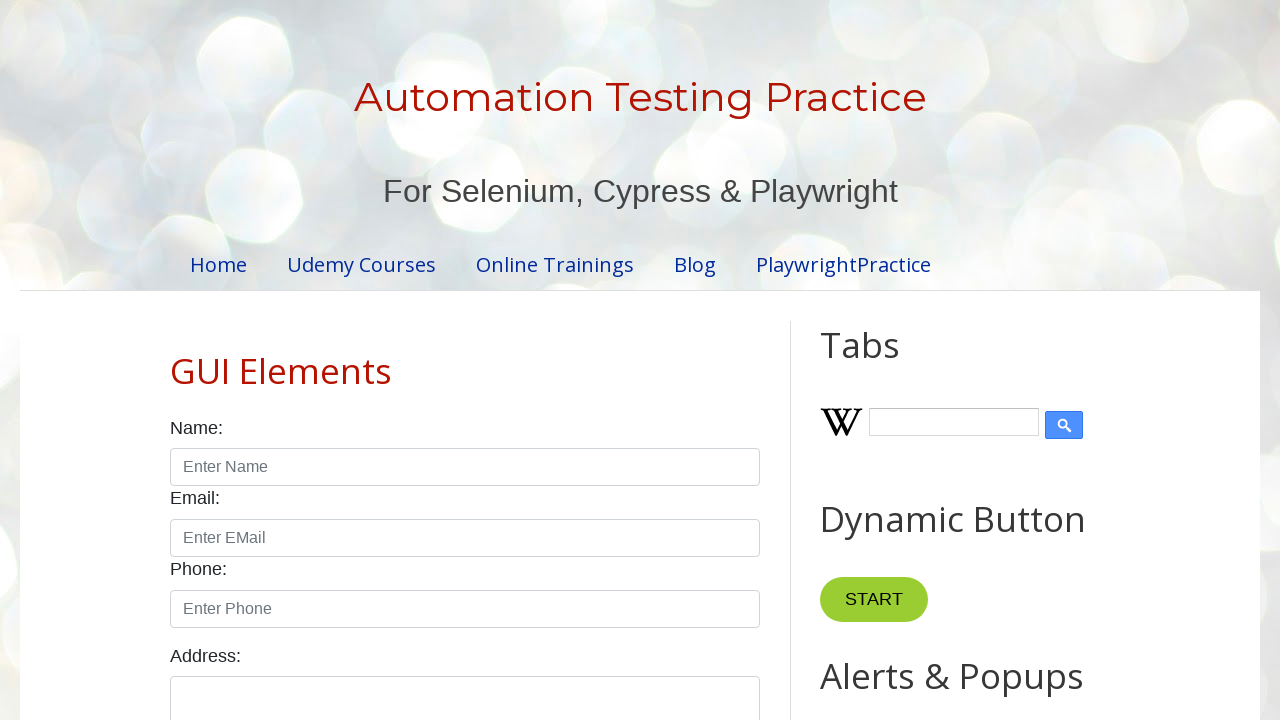

Filled name field with 'John Smith' on input#name
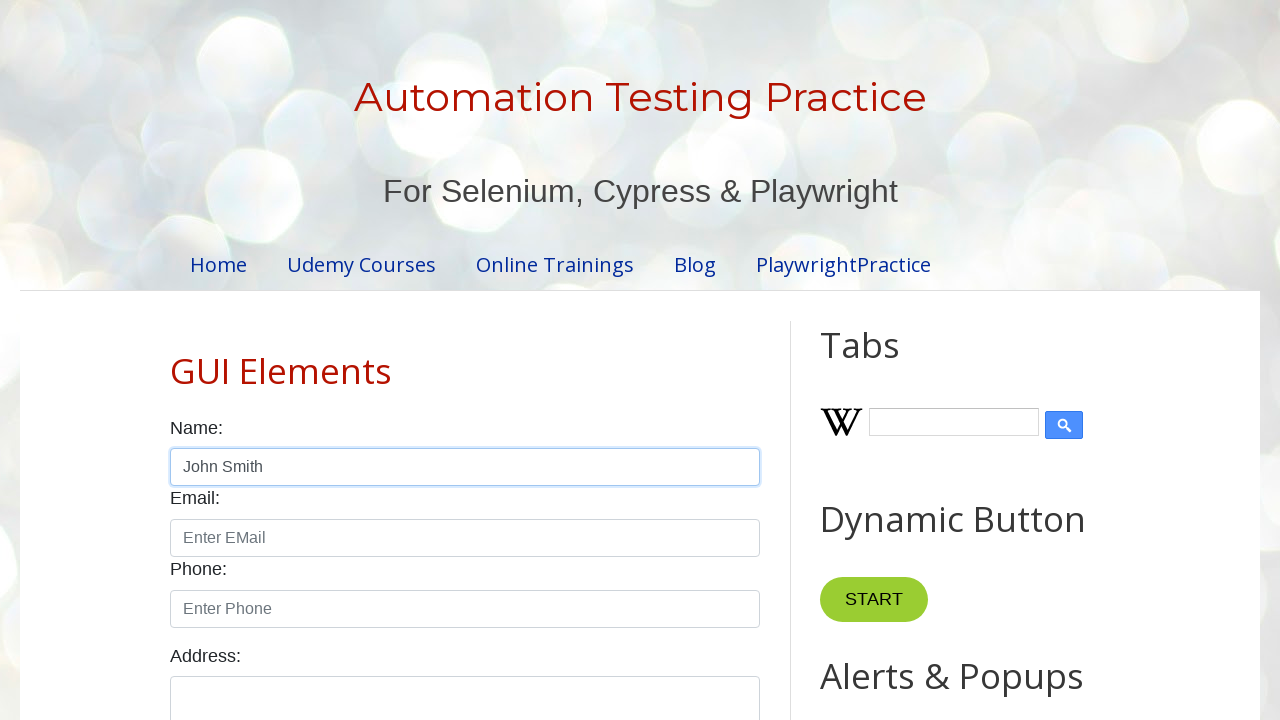

Filled email field with 'john.smith@example.com' on input#email
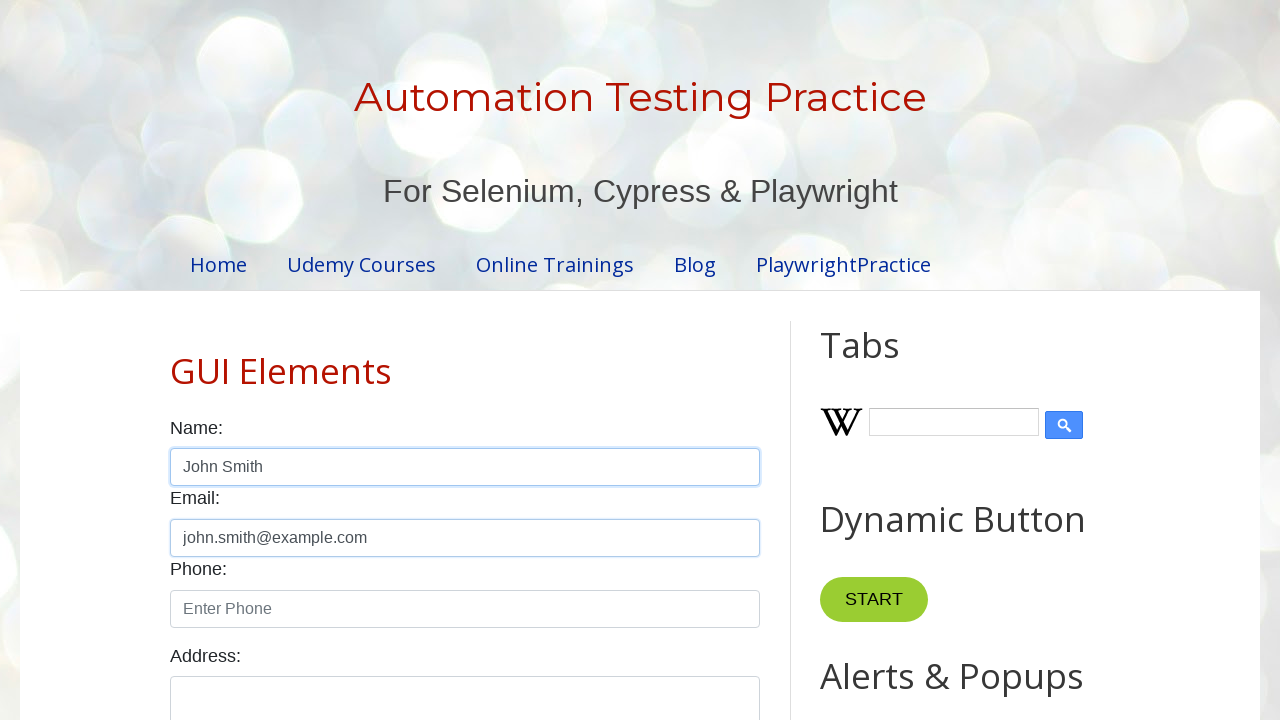

Filled phone field with '+1-555-123-4567' on input#phone
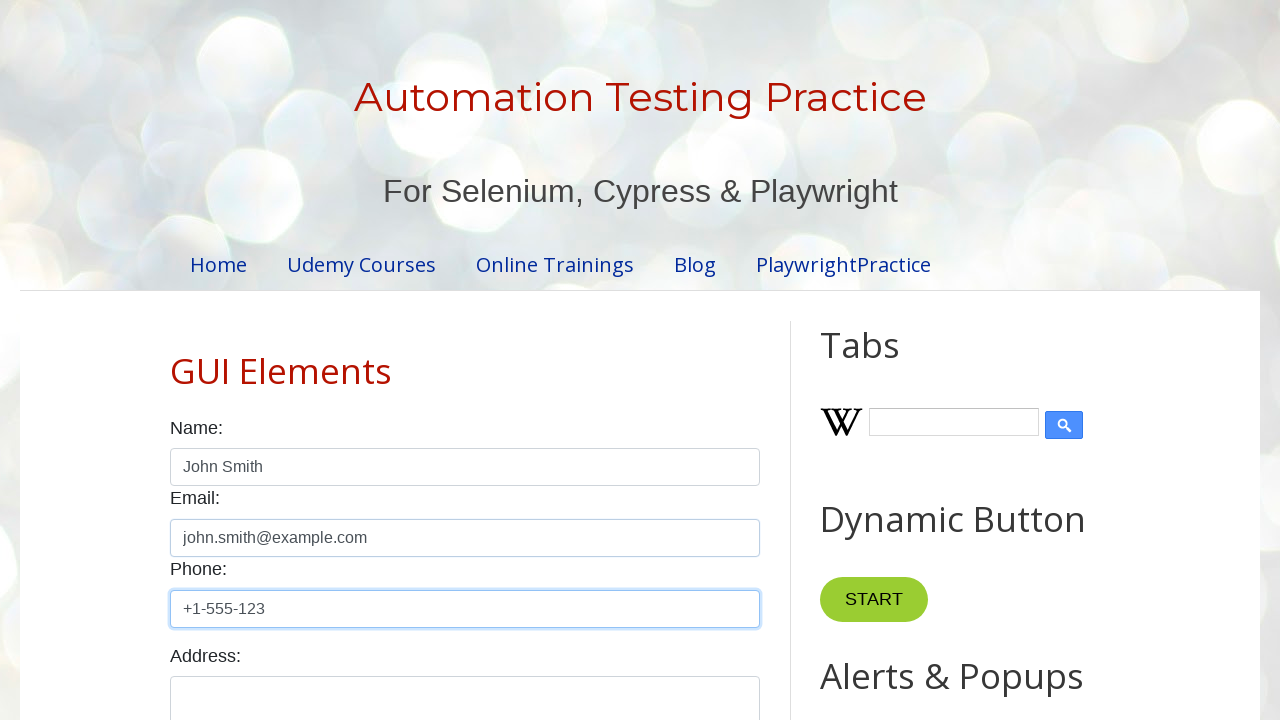

Filled address field with '123 Main Street, Apt 4B, Springfield, IL 62701' on textarea#textarea
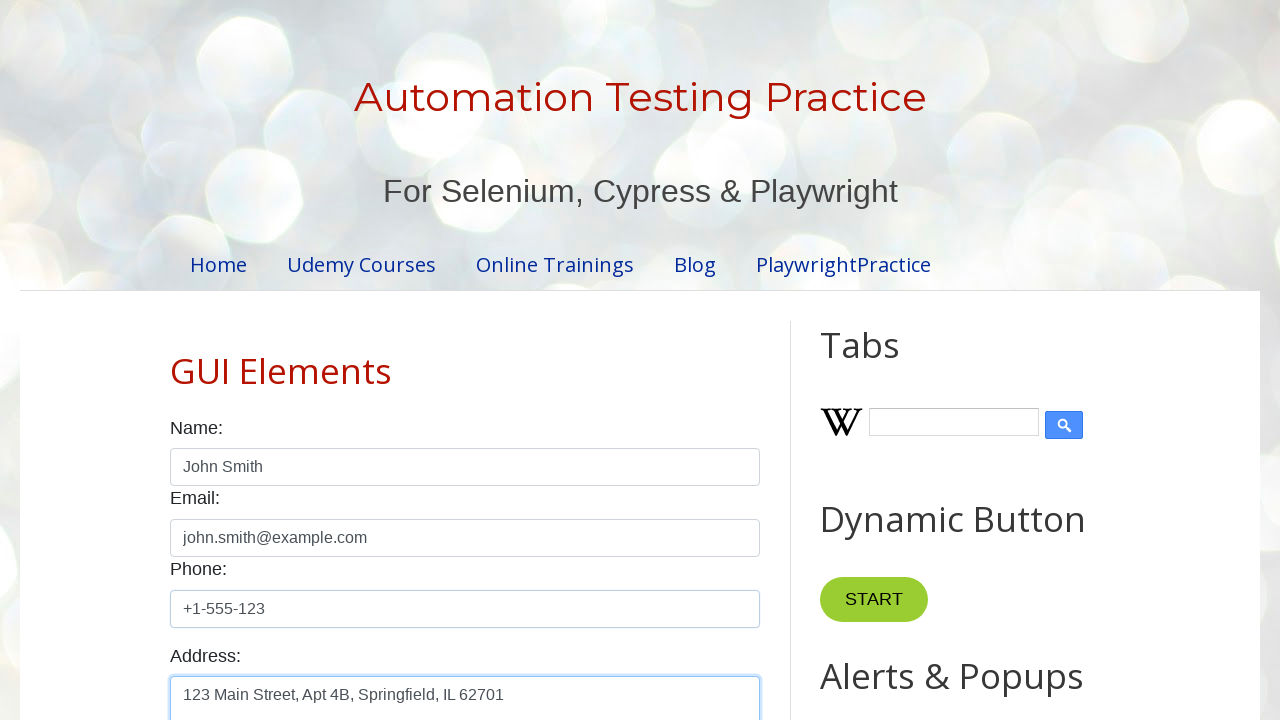

Selected male gender radio button at (176, 360) on input[value='male']
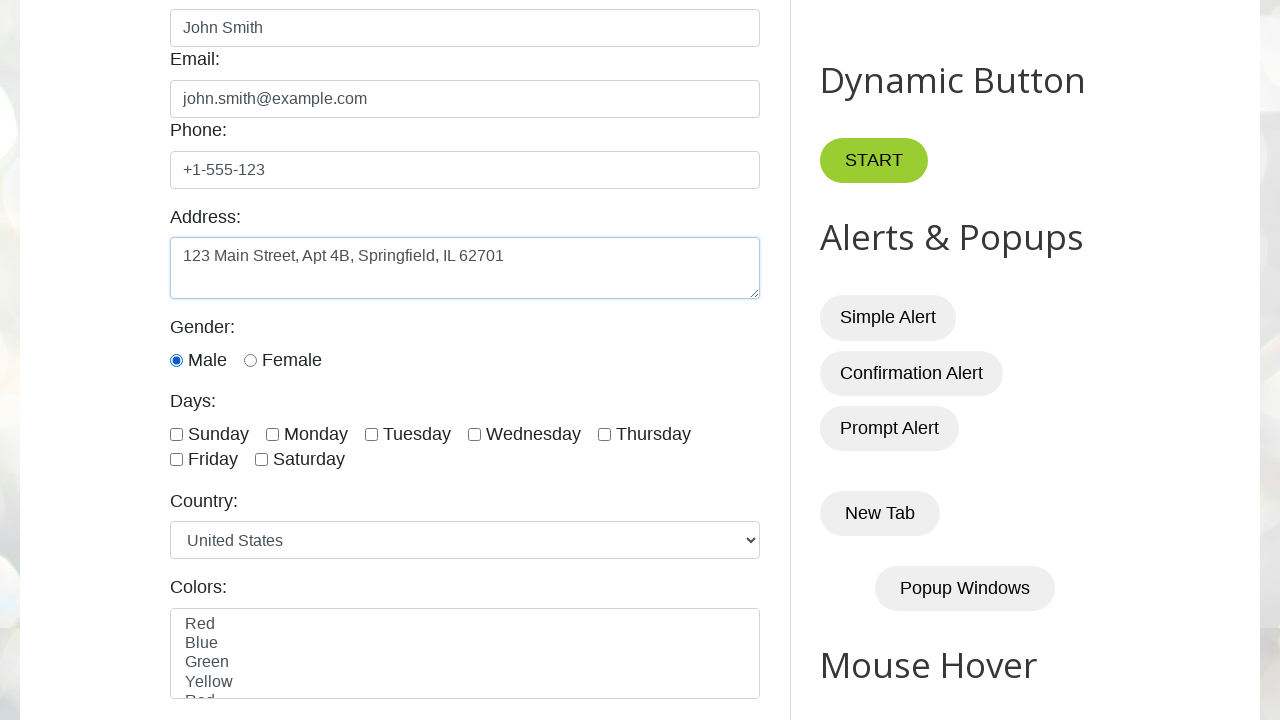

Located all checkboxes on the form
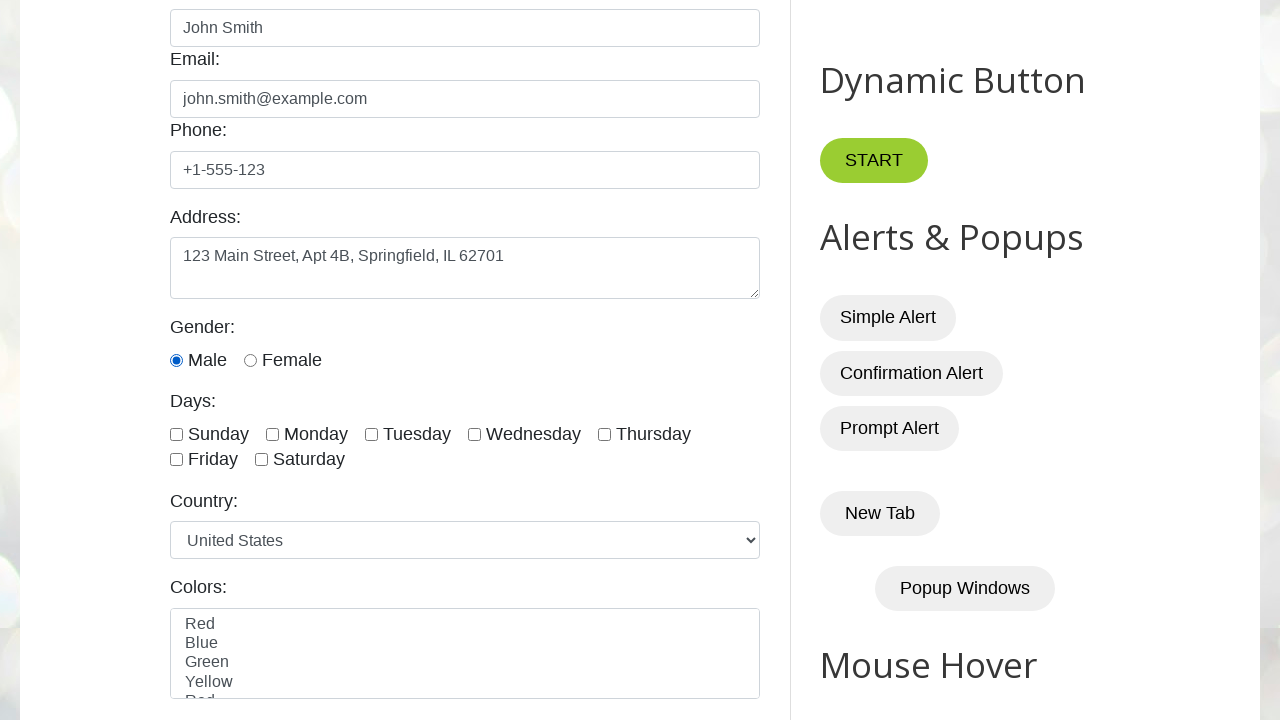

Counted 7 total checkboxes
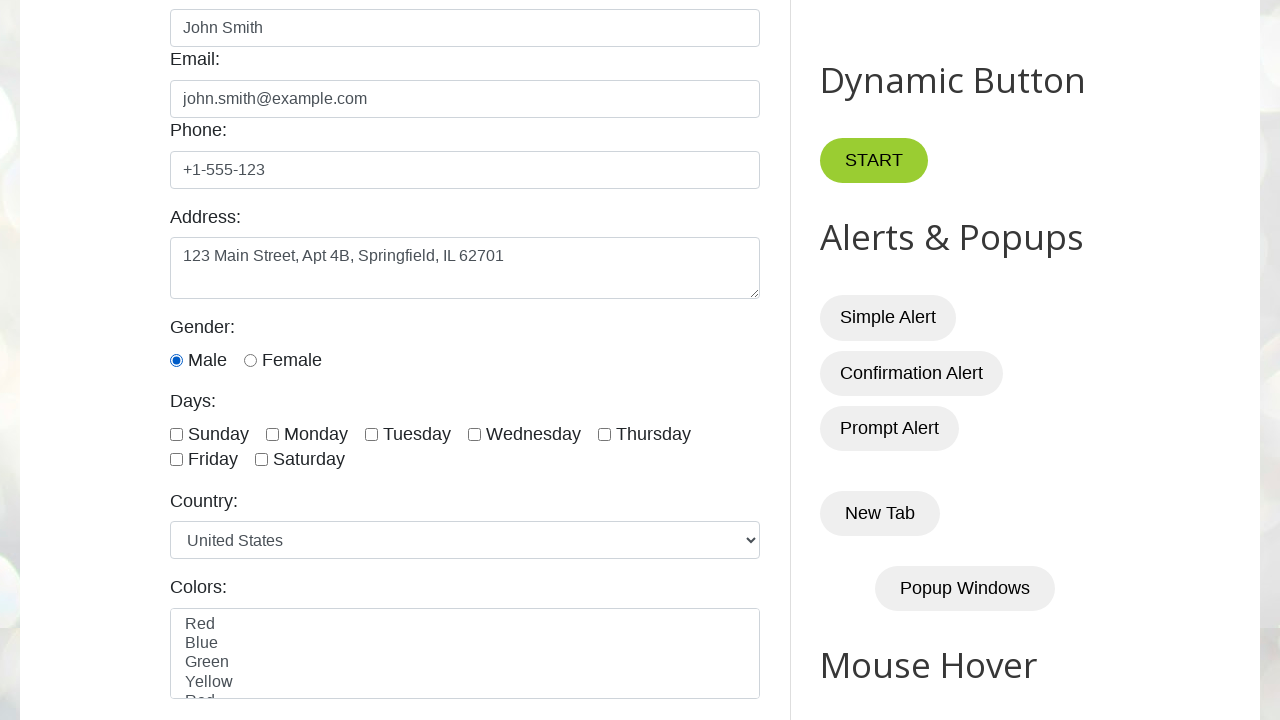

Clicked checkbox 1 of 6 at (176, 434) on input[type='checkbox'].form-check-input >> nth=0
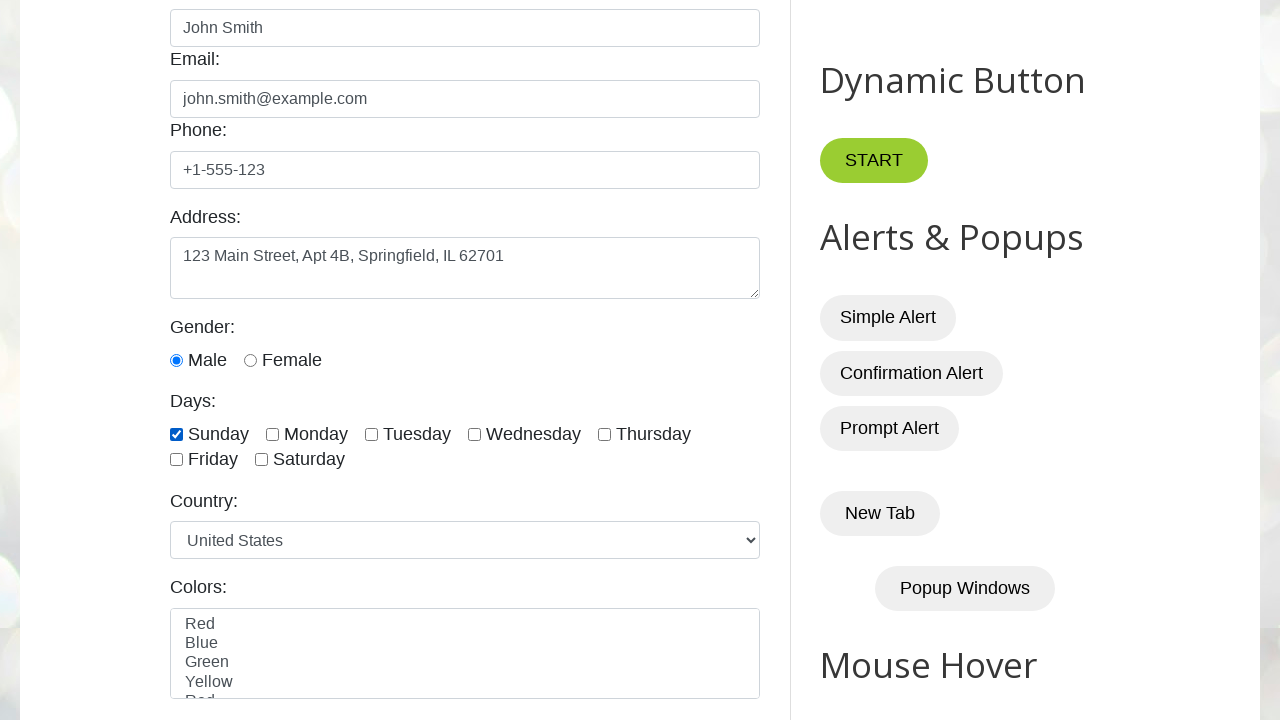

Clicked checkbox 2 of 6 at (272, 434) on input[type='checkbox'].form-check-input >> nth=1
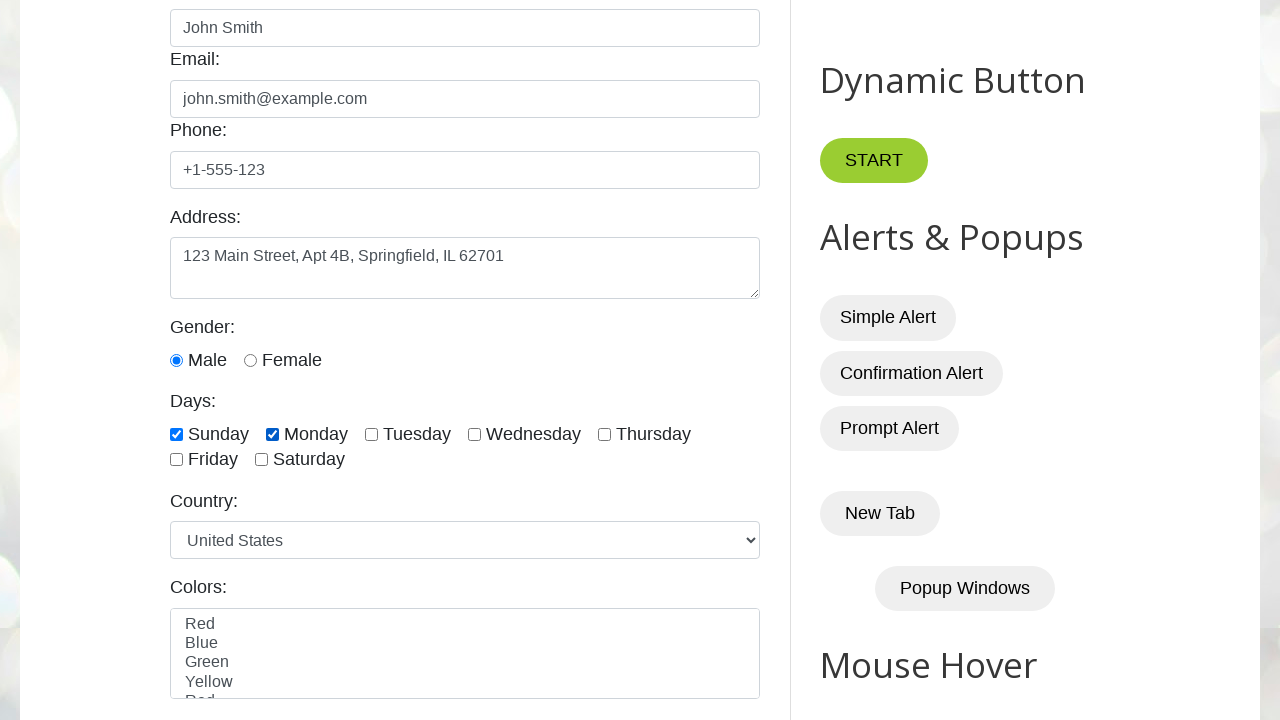

Clicked checkbox 3 of 6 at (372, 434) on input[type='checkbox'].form-check-input >> nth=2
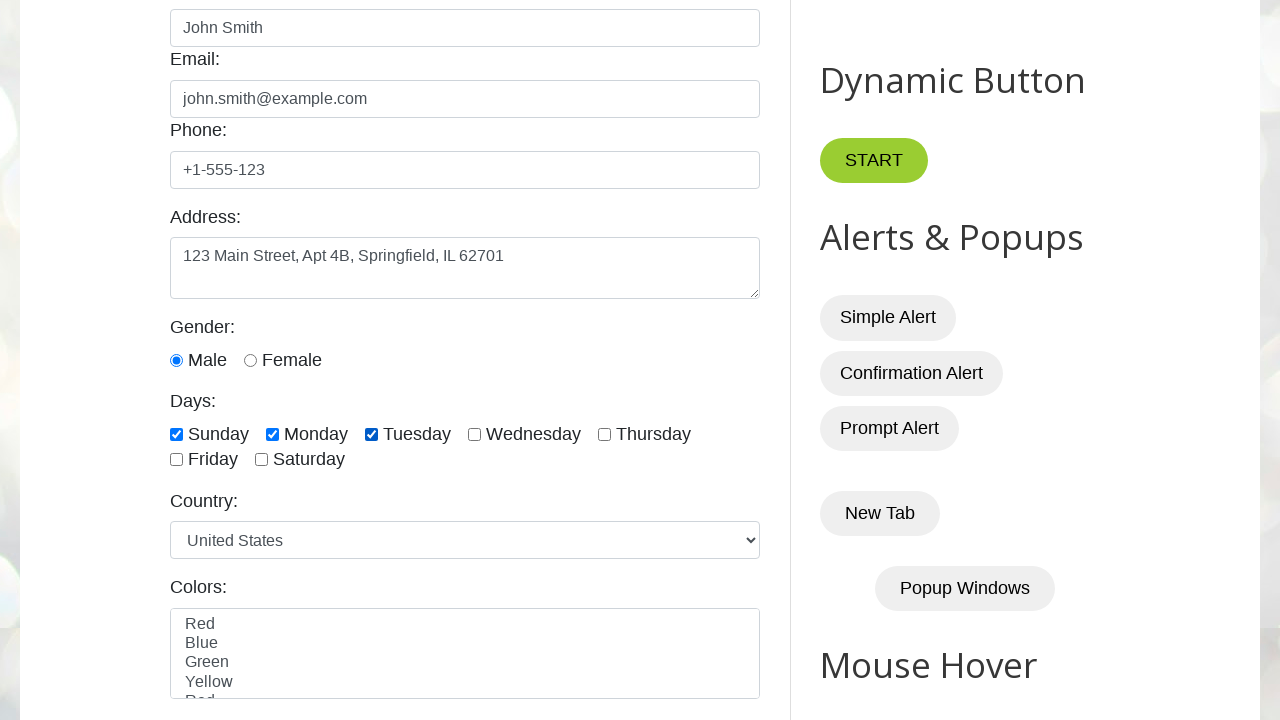

Clicked checkbox 4 of 6 at (474, 434) on input[type='checkbox'].form-check-input >> nth=3
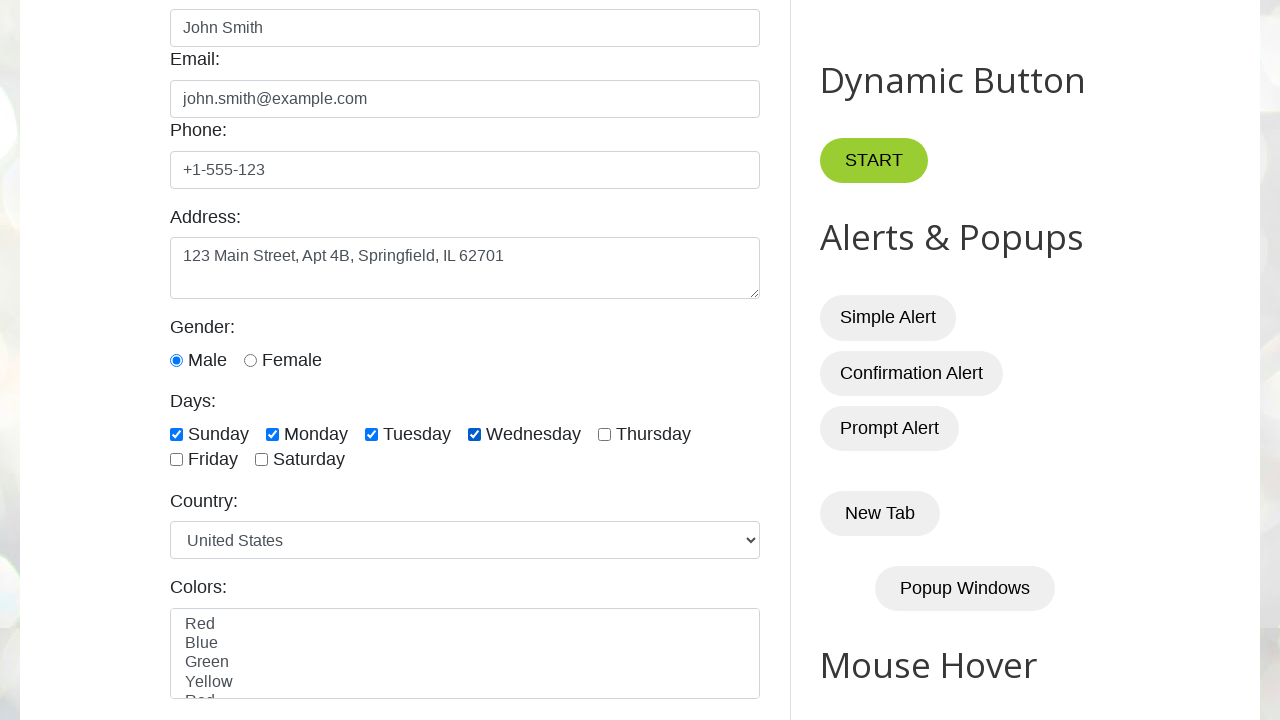

Clicked checkbox 5 of 6 at (604, 434) on input[type='checkbox'].form-check-input >> nth=4
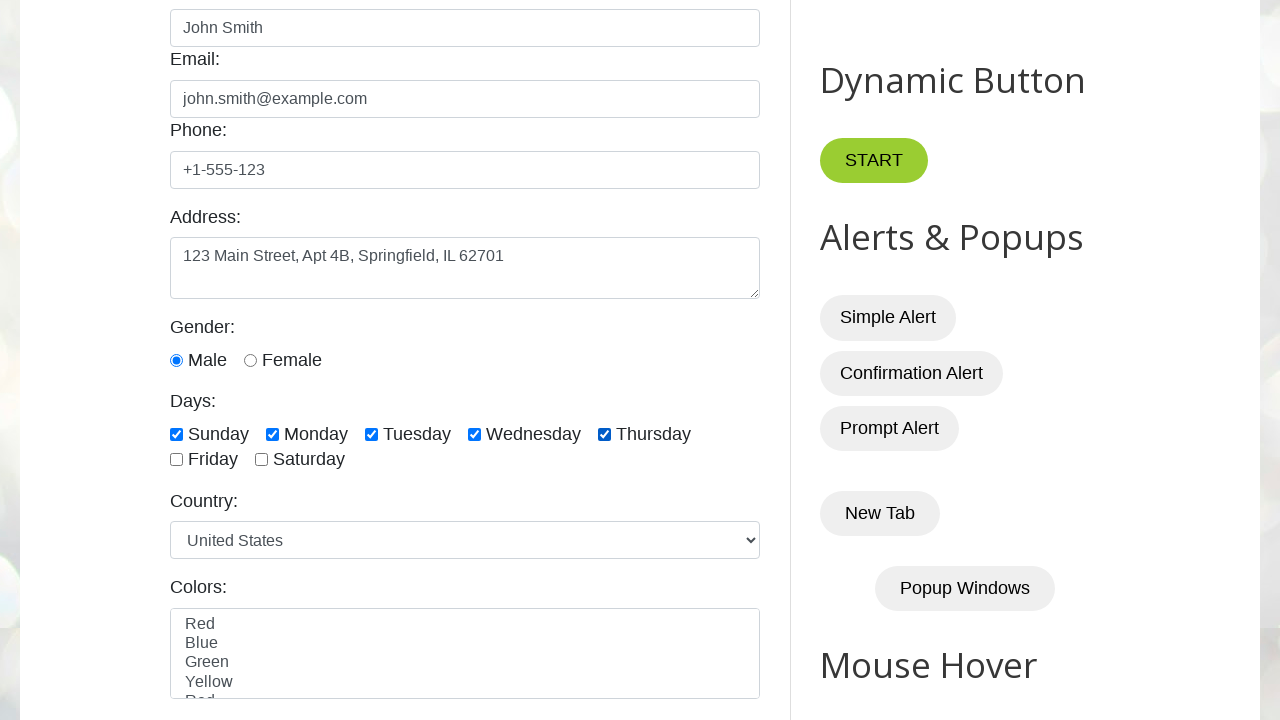

Clicked checkbox 6 of 6 at (176, 460) on input[type='checkbox'].form-check-input >> nth=5
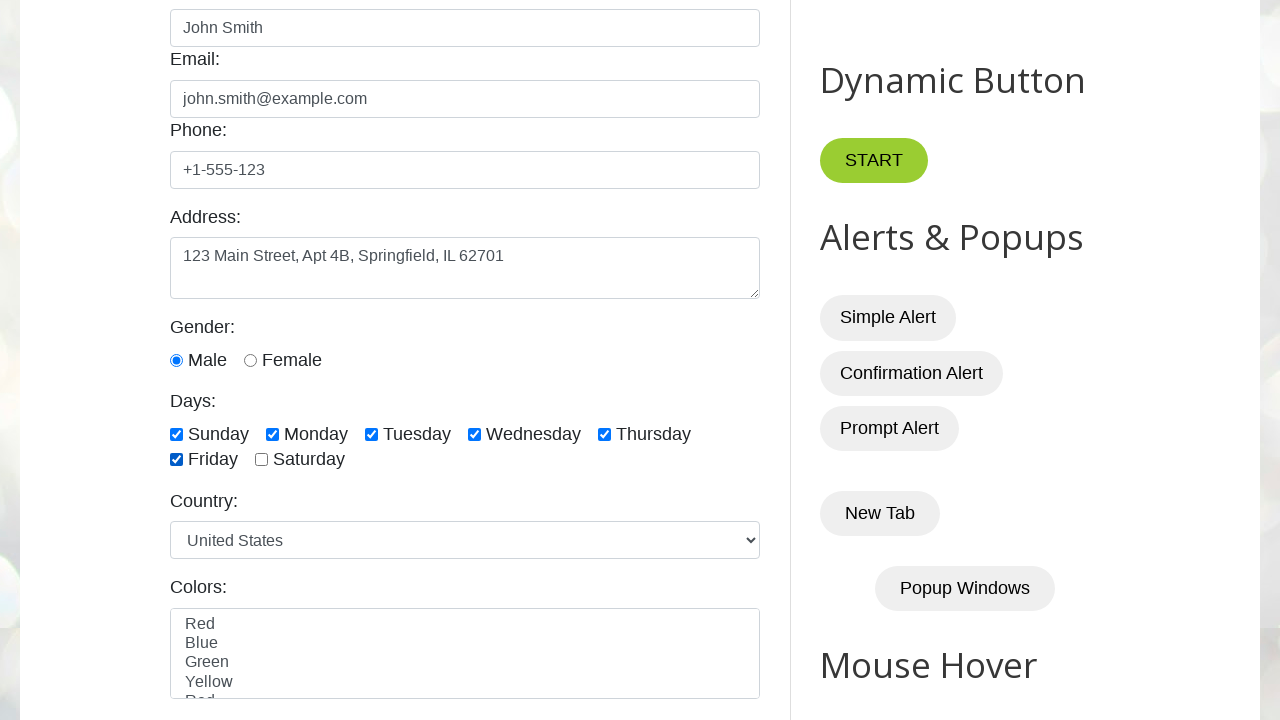

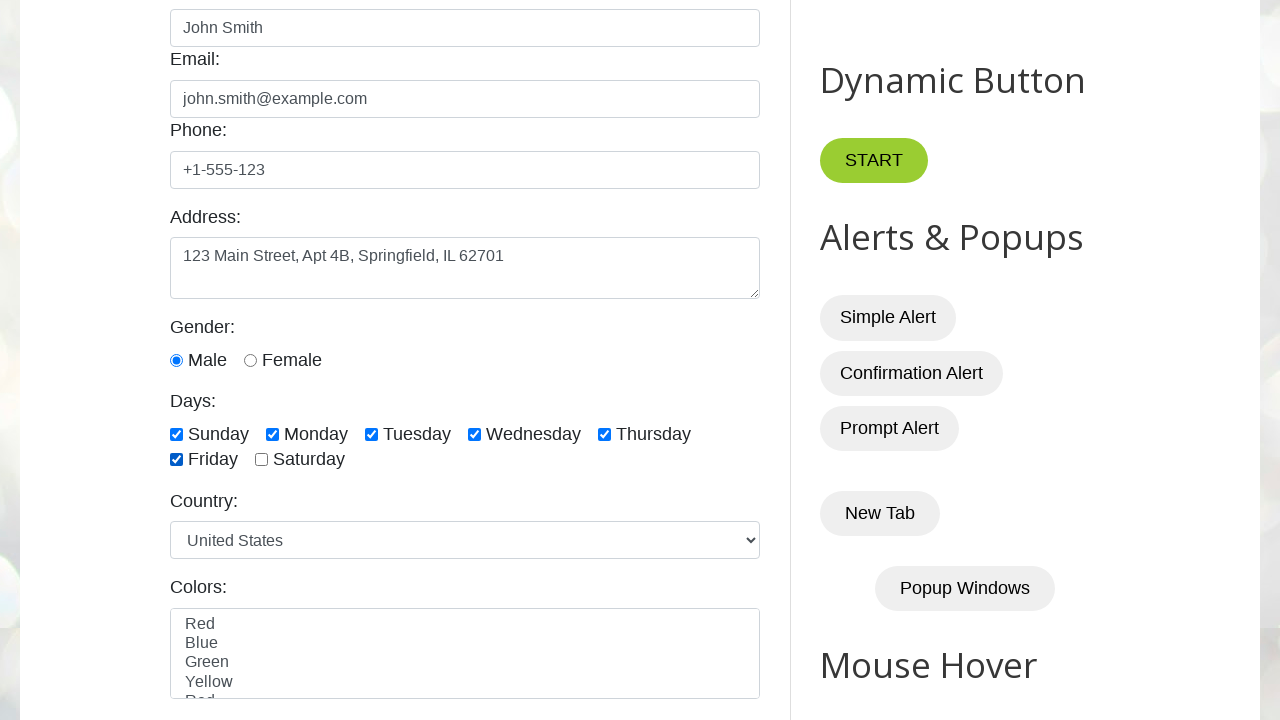